Tests navigation to the API page on chaijs.com by clicking the API link and verifying the page title

Starting URL: https://www.chaijs.com

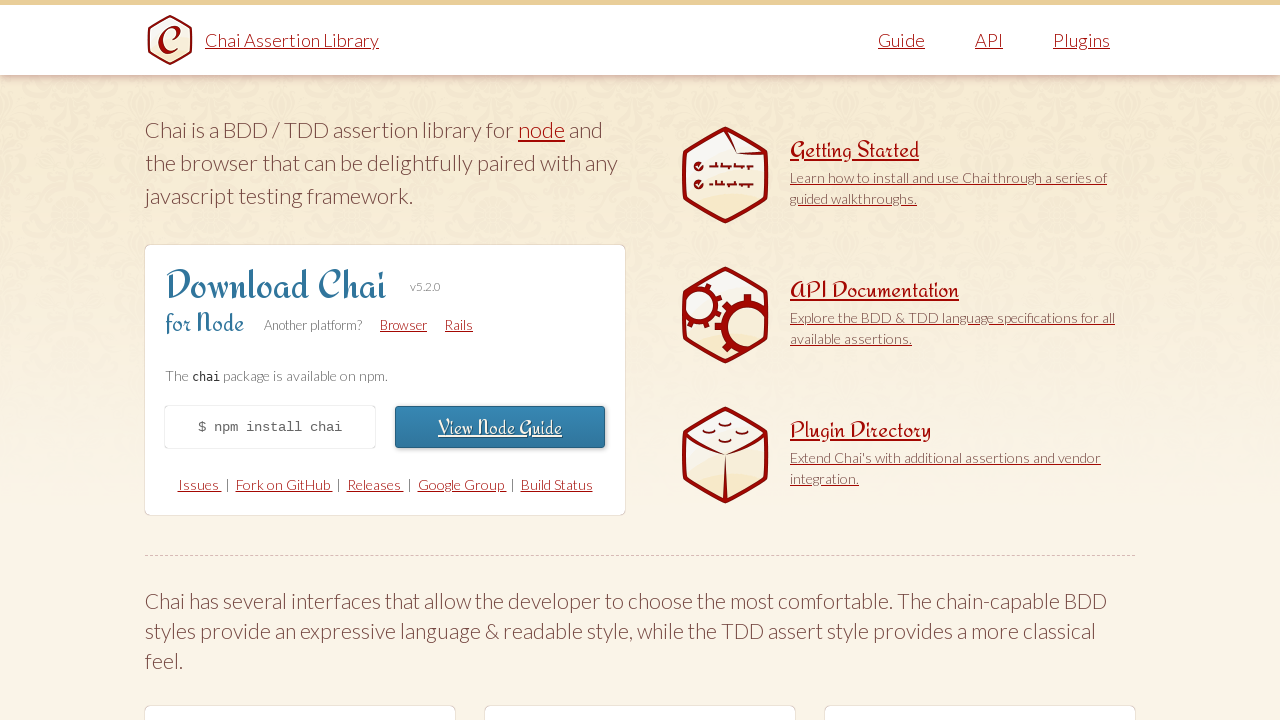

Clicked the API link at (989, 40) on xpath=//*[@href="/api"]
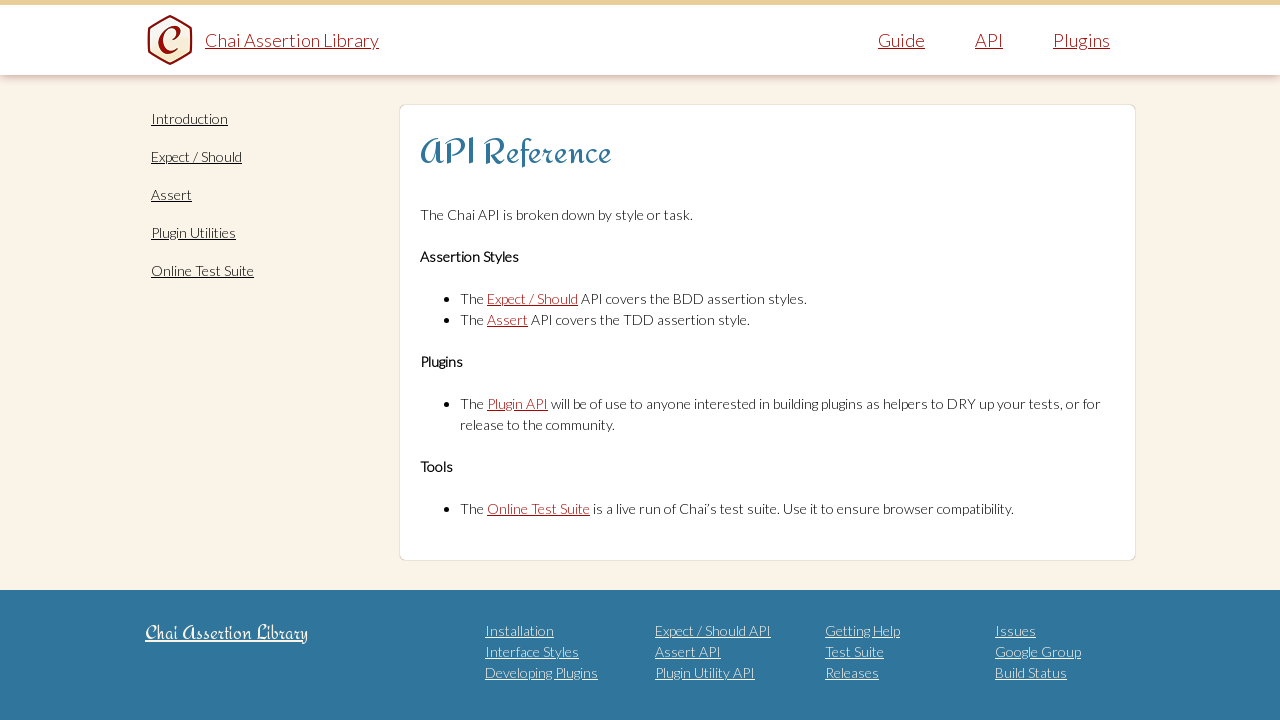

Page loaded (domcontentloaded state)
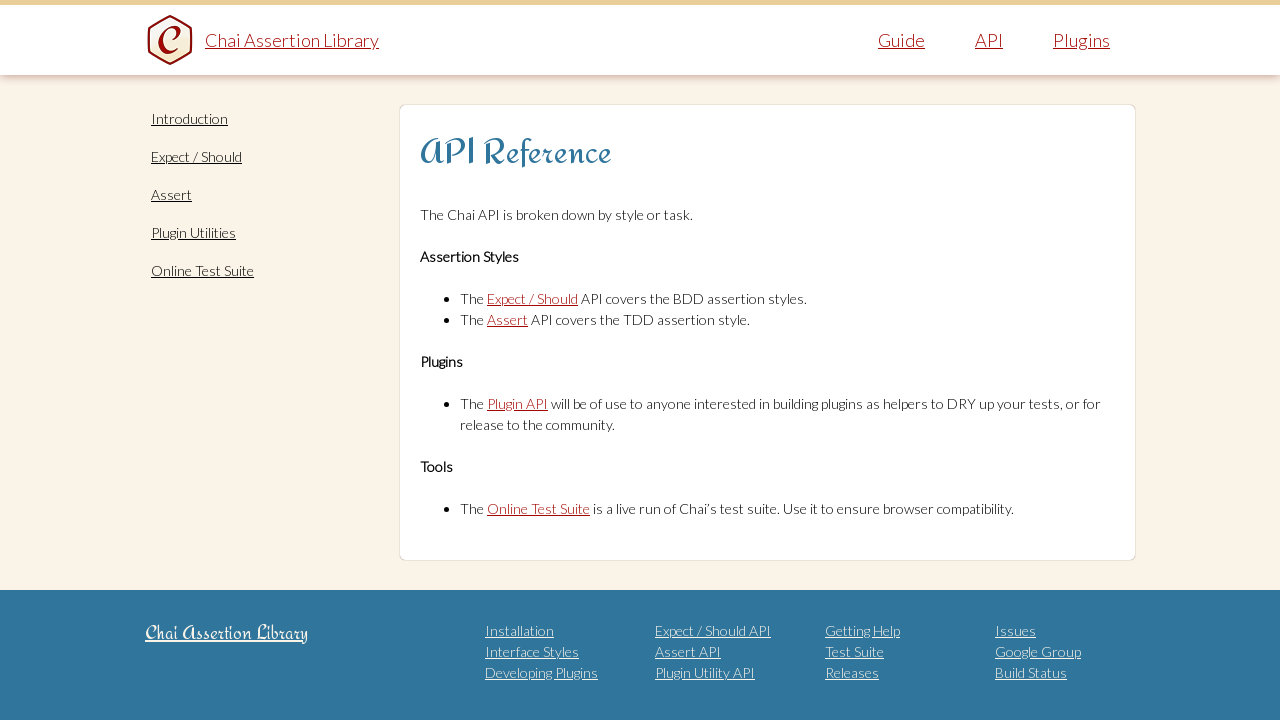

Verified page title is 'Introduction - Chai'
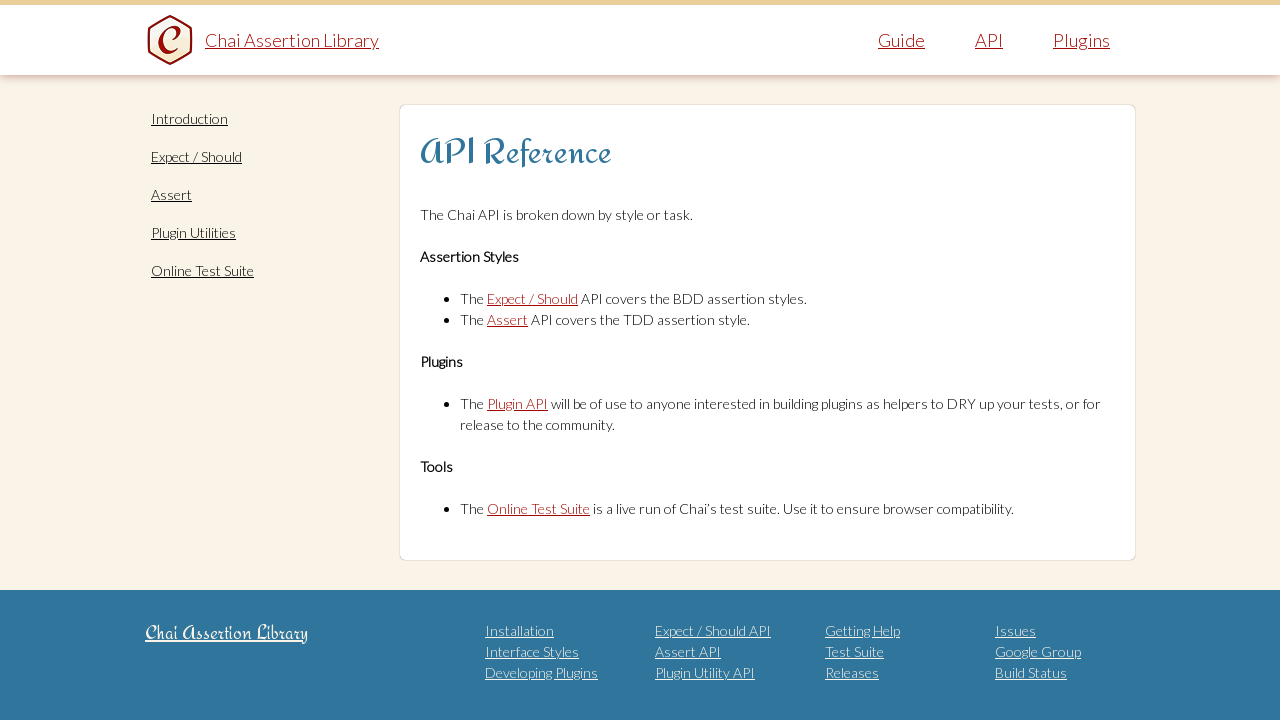

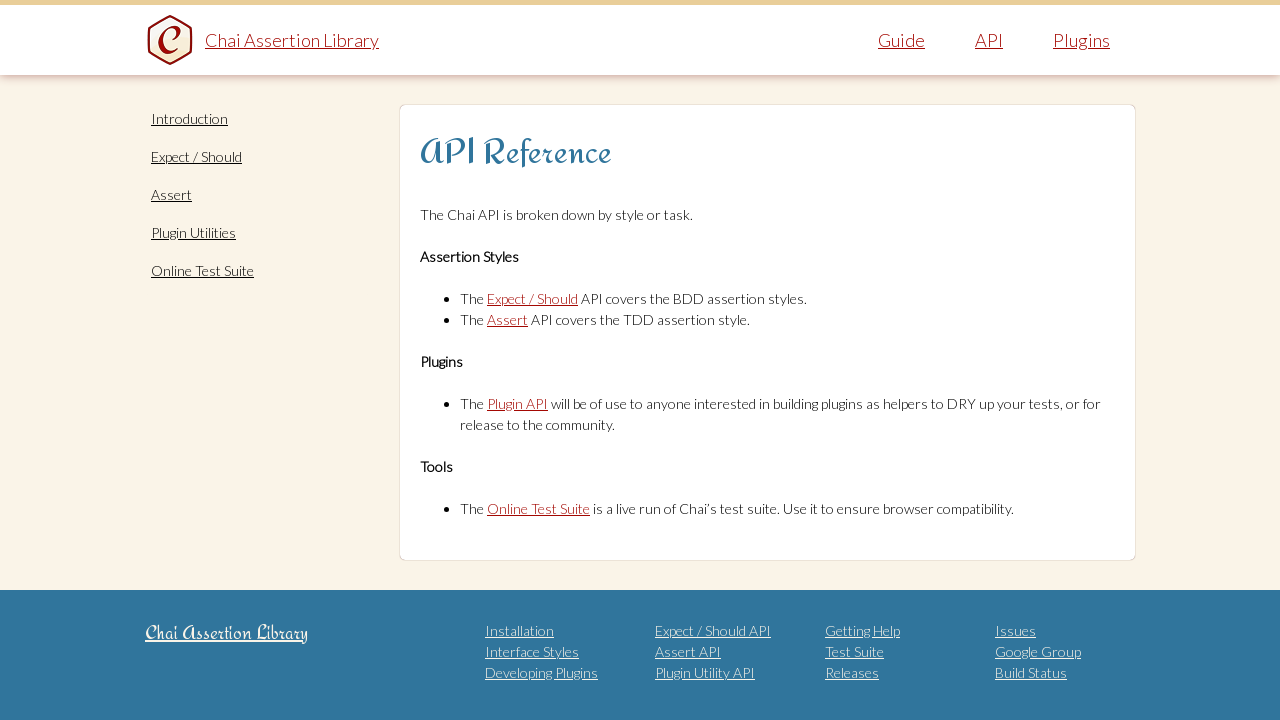